Opens Groww investment platform homepage and maximizes the browser window. This is a basic navigation test with no additional actions.

Starting URL: https://groww.in/

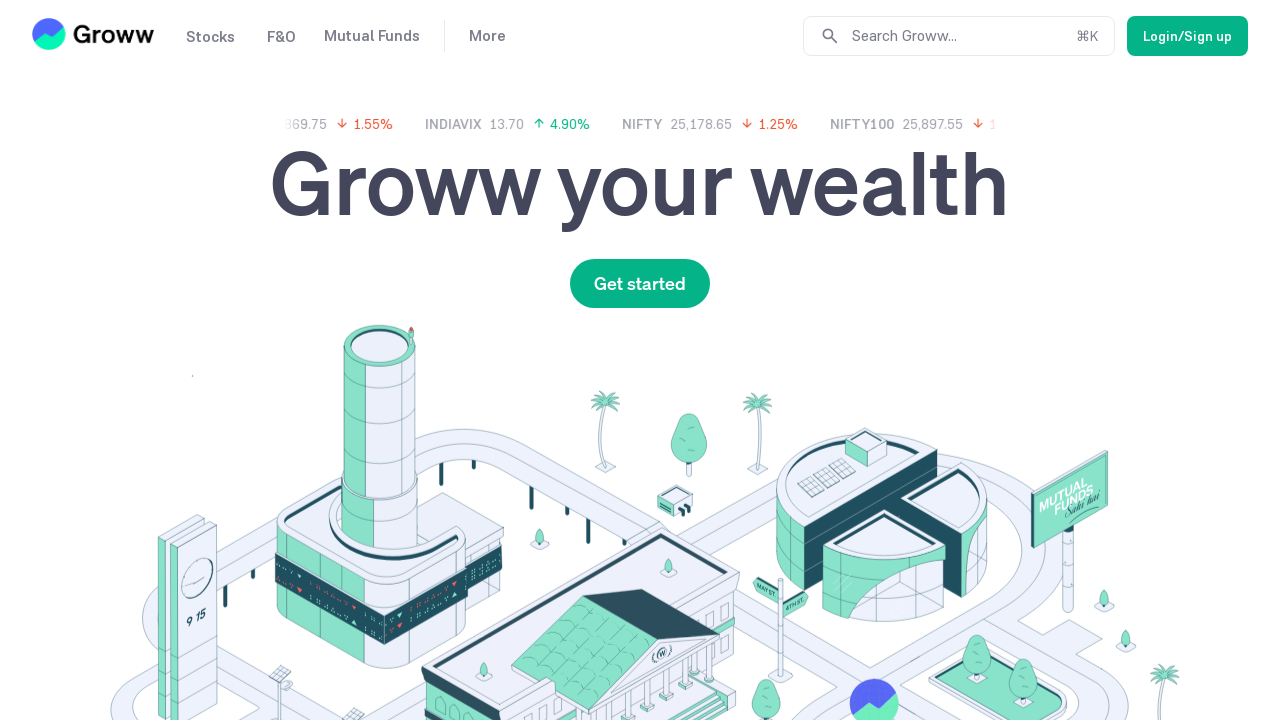

Groww homepage loaded (domcontentloaded state)
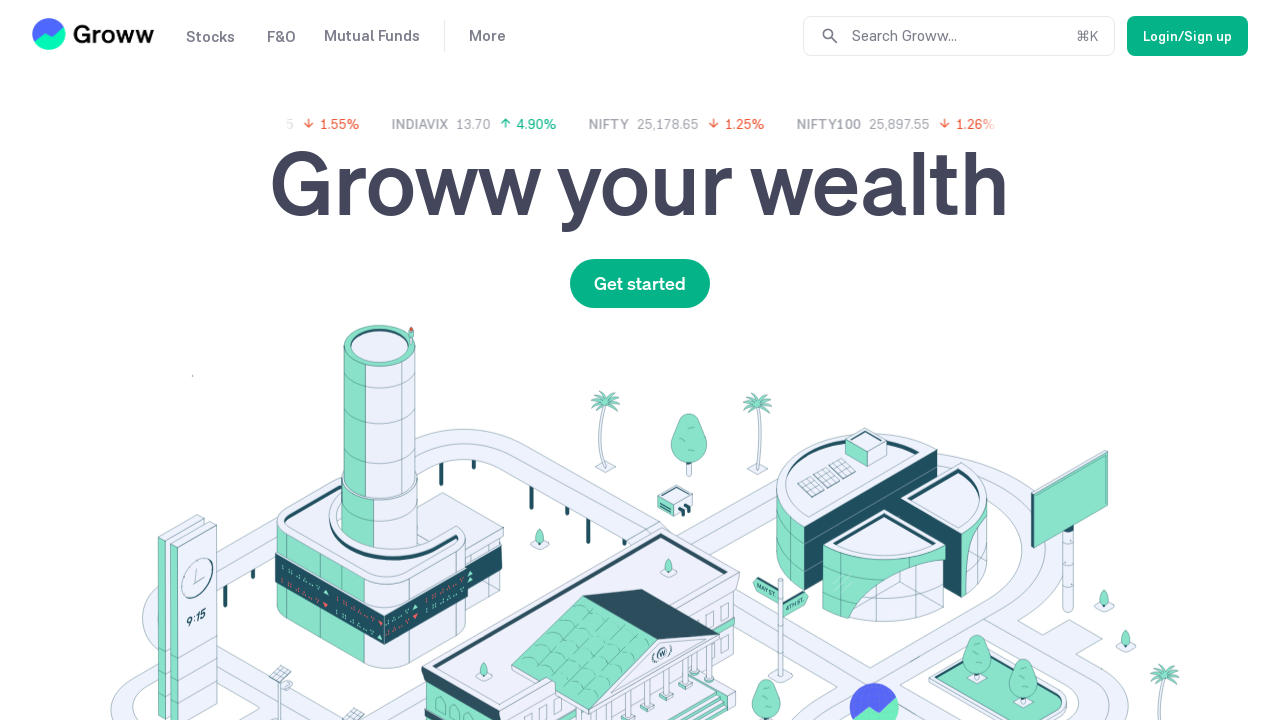

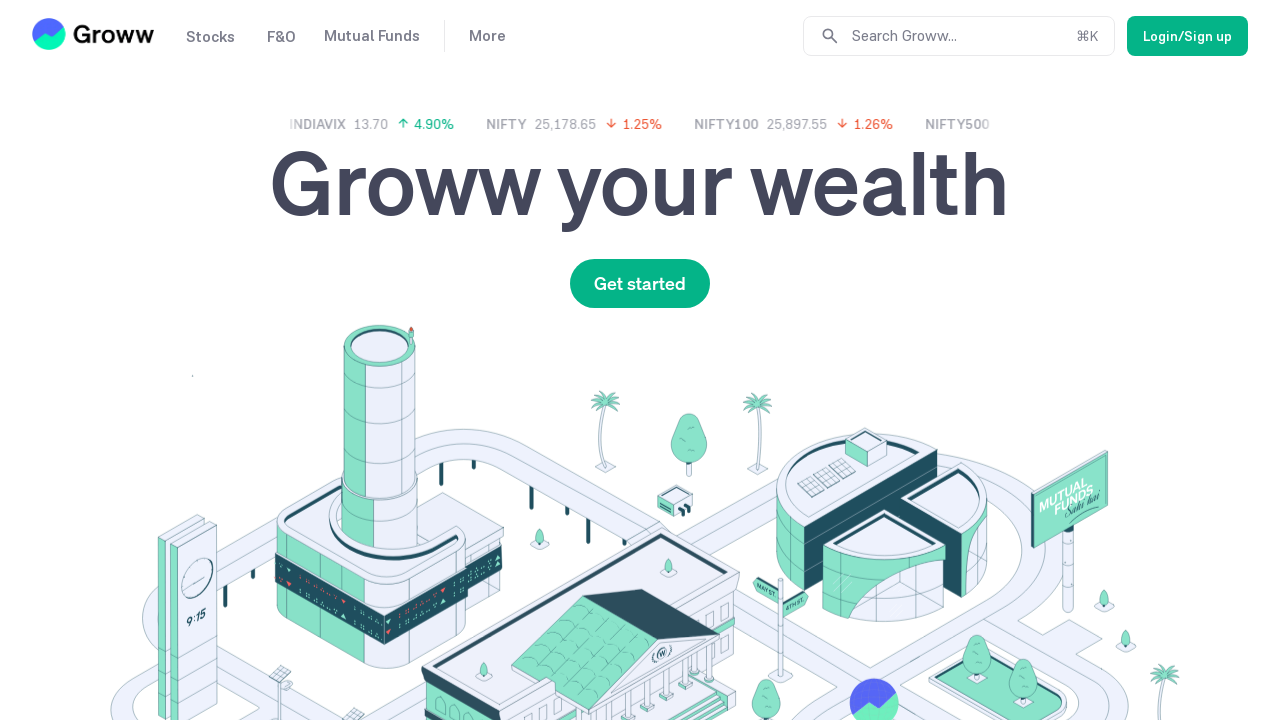